Navigates to a page on the site and verifies the page title contains the expected text

Starting URL: https://qatest.datasub.com/about.html

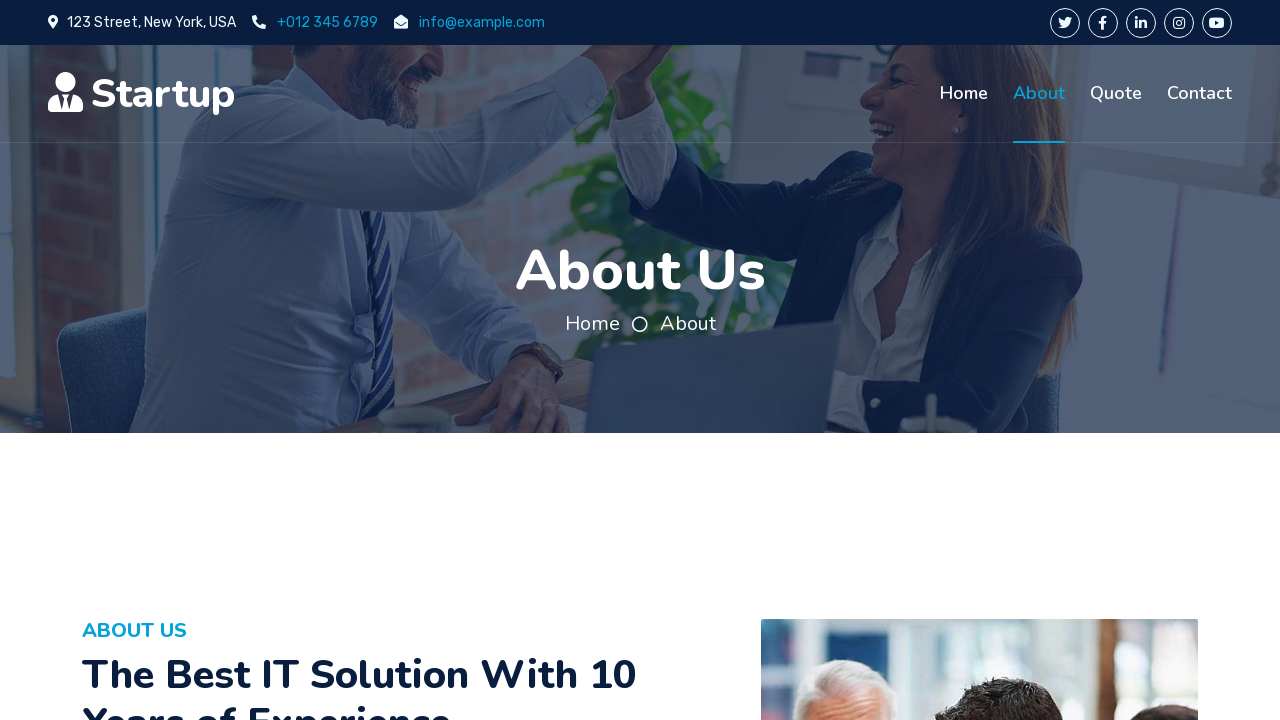

Navigated to https://qatest.datasub.com/about.html
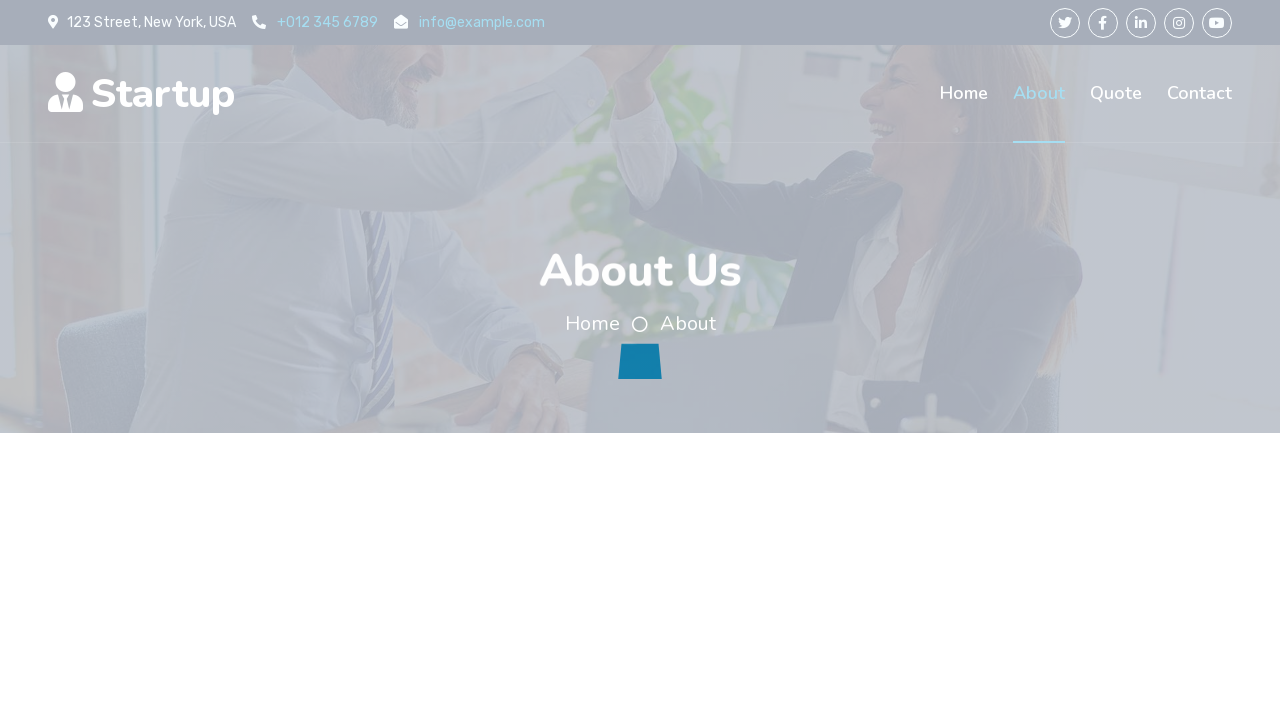

Verified page title contains 'Startup - About'
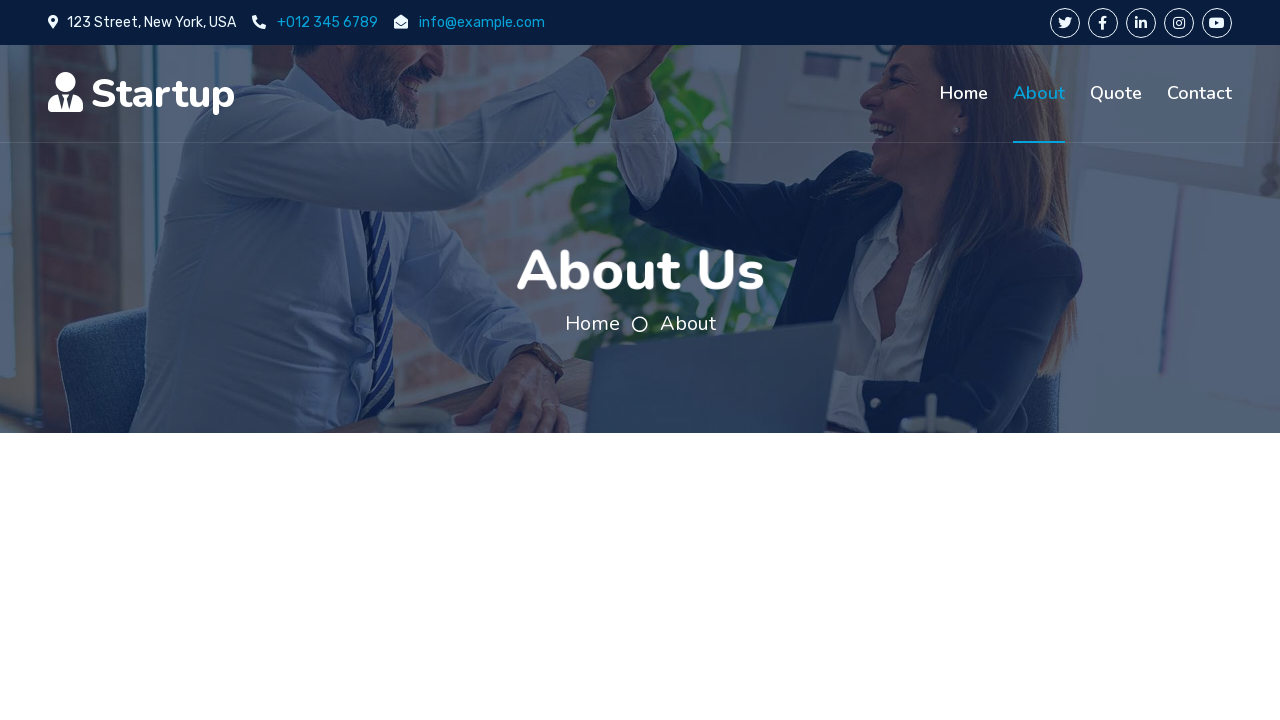

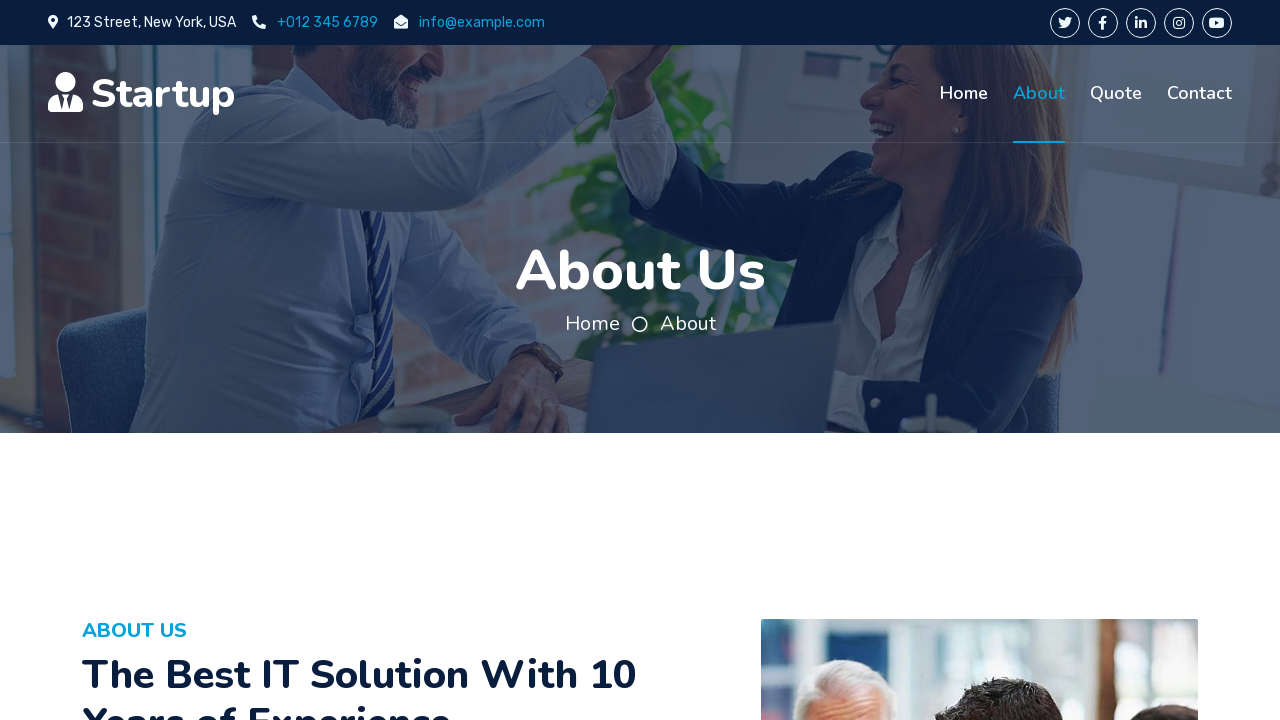